Navigates to a DAZN fixture page in Japanese locale and loads the content

Starting URL: https://www.dazn.com/ja-JP/fixture/ContentId:dx0qyslu3jspwnd1kk8etbbx0/dx0qyslu3jspwnd1kk8etbbx0

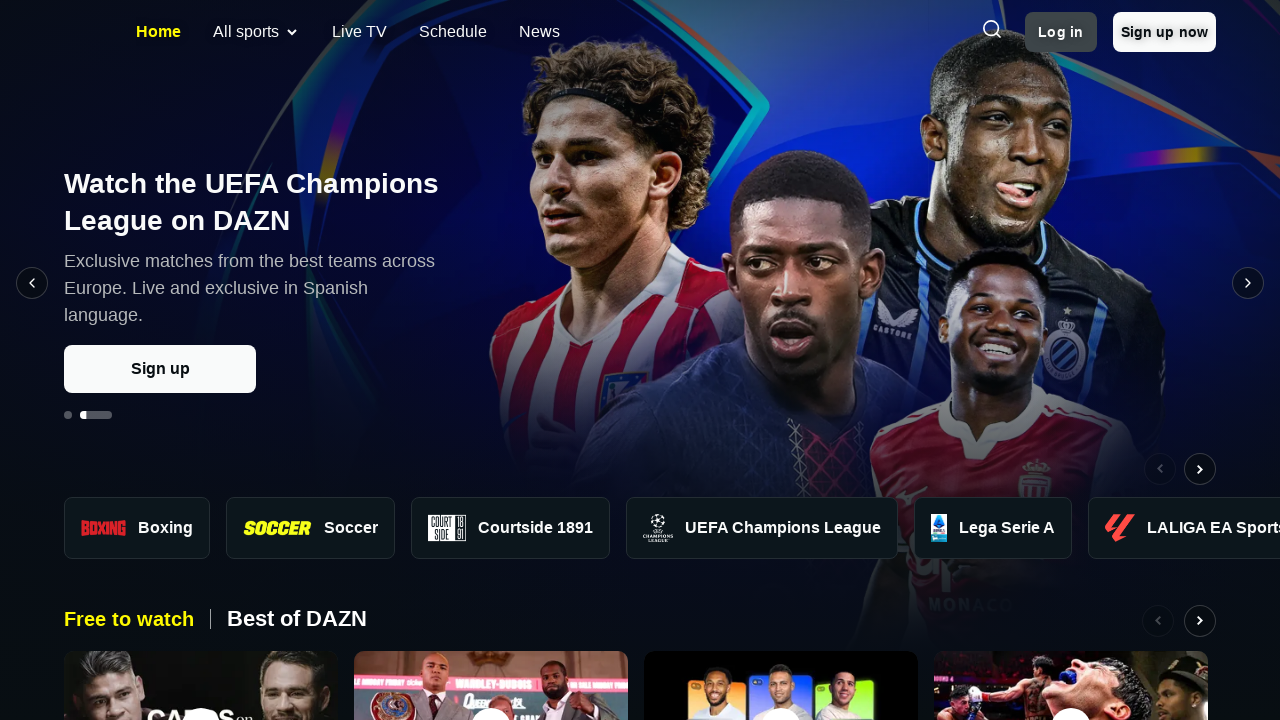

DAZN fixture page loaded in Japanese locale (domcontentloaded state)
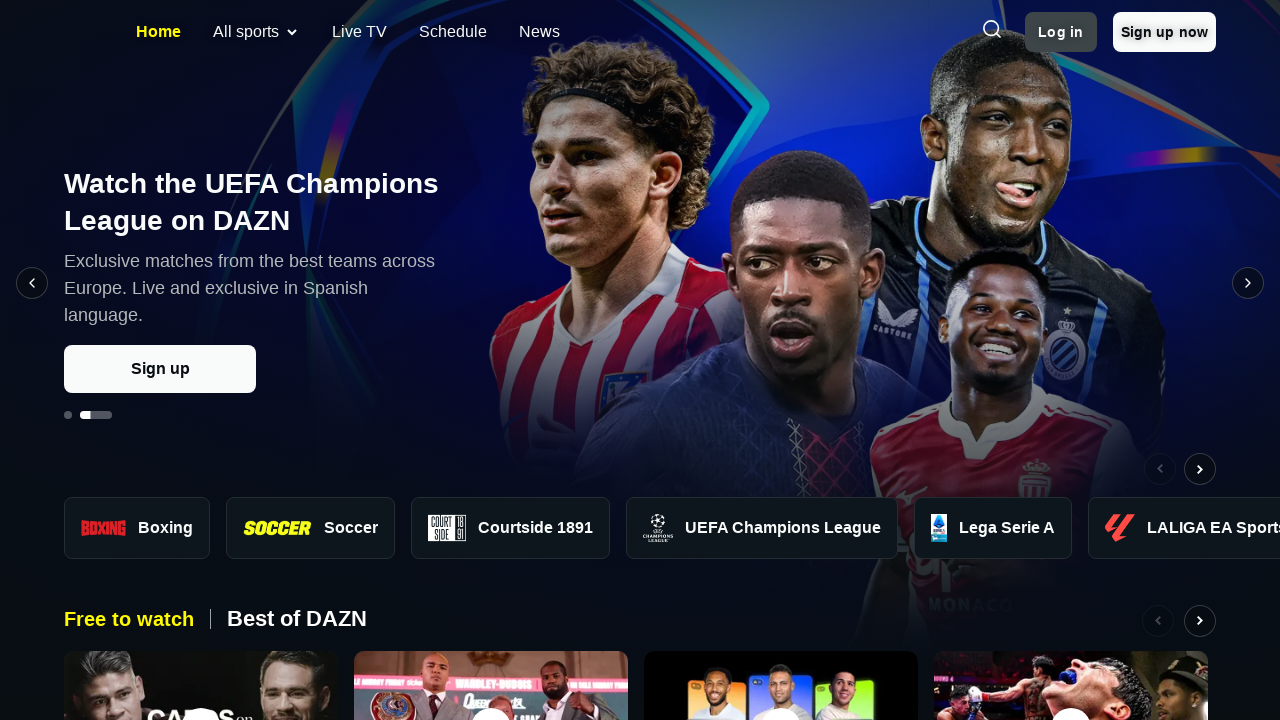

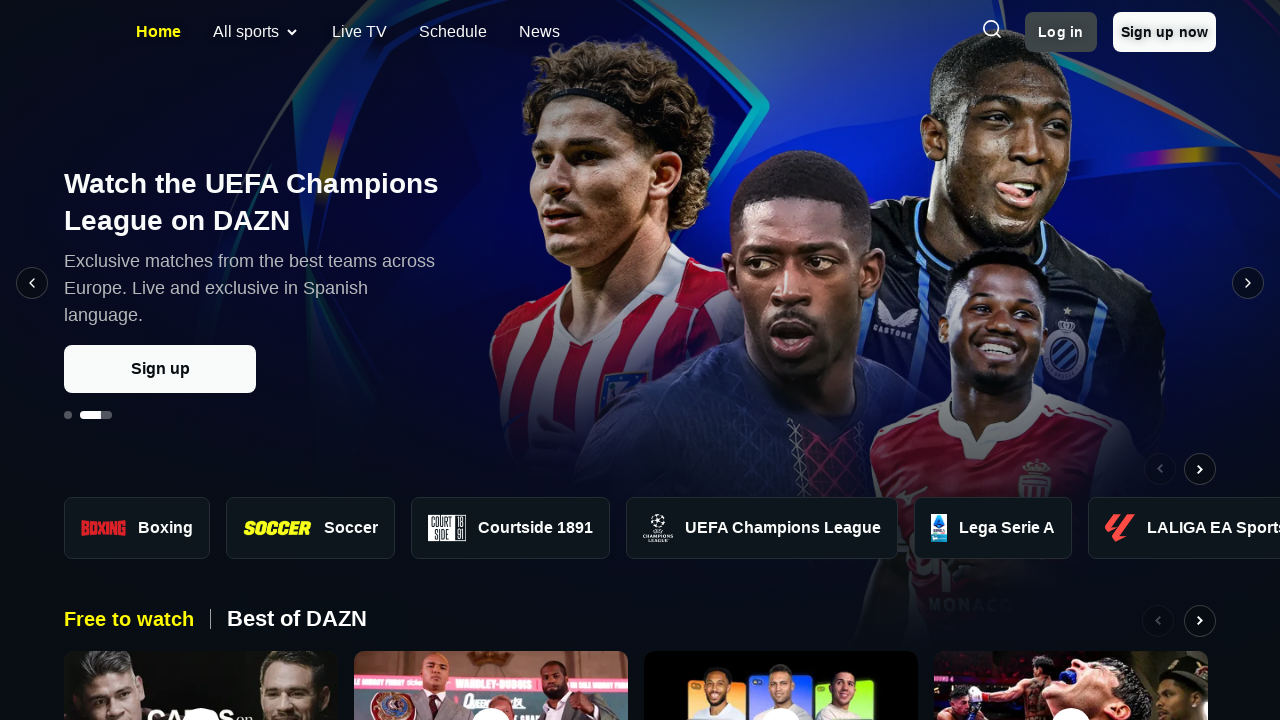